Tests dropdown selection by reading two numbers from the page, calculating their sum, selecting the result from a dropdown menu, and clicking the submit button.

Starting URL: https://suninjuly.github.io/selects1.html

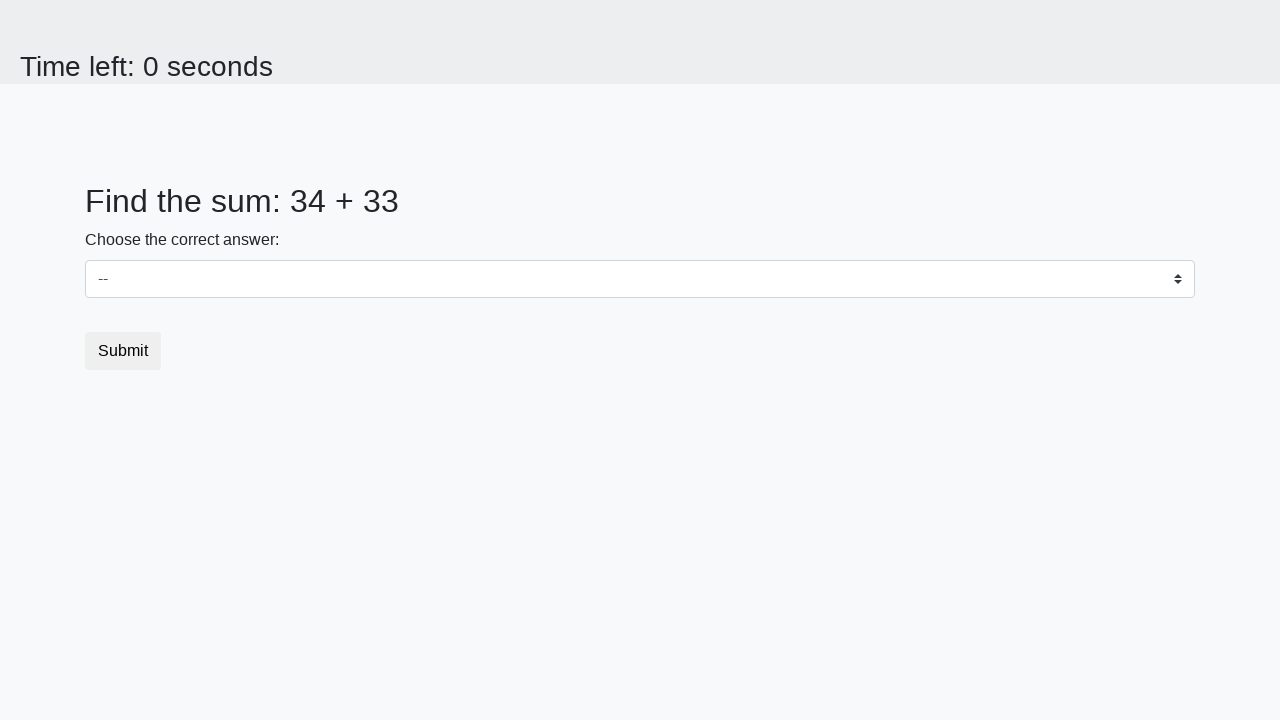

Read first number from page
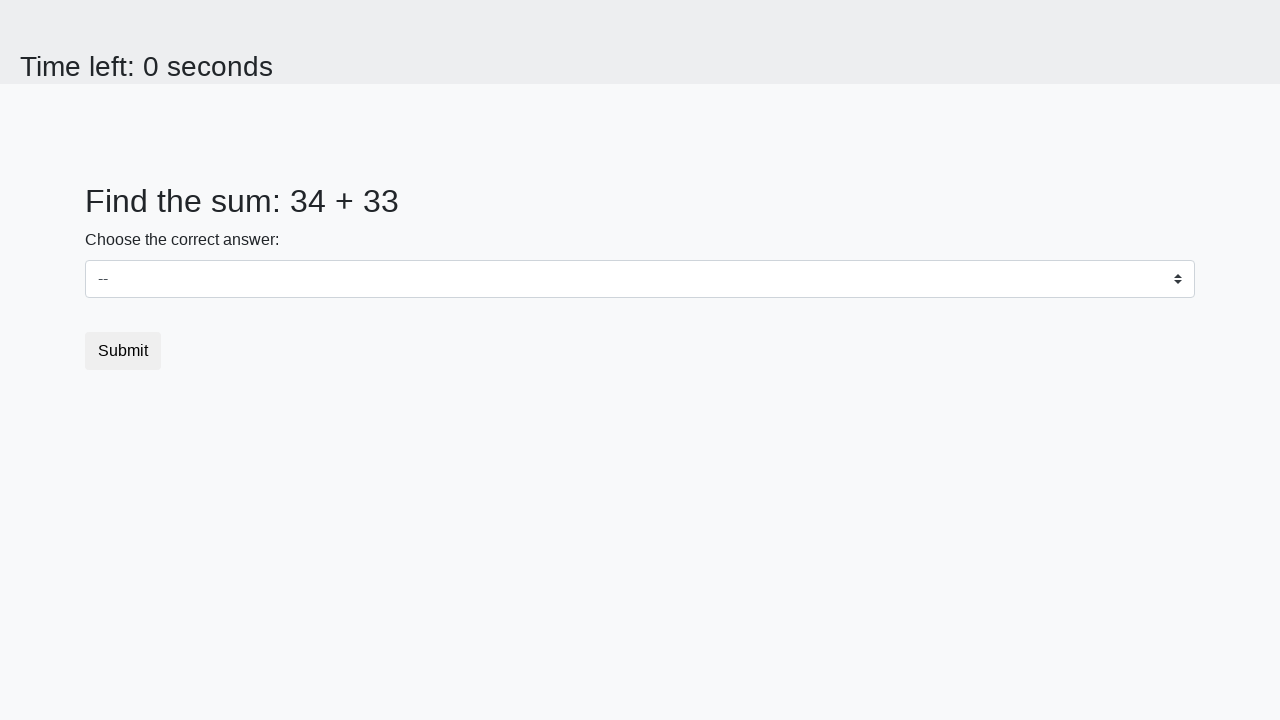

Read second number from page
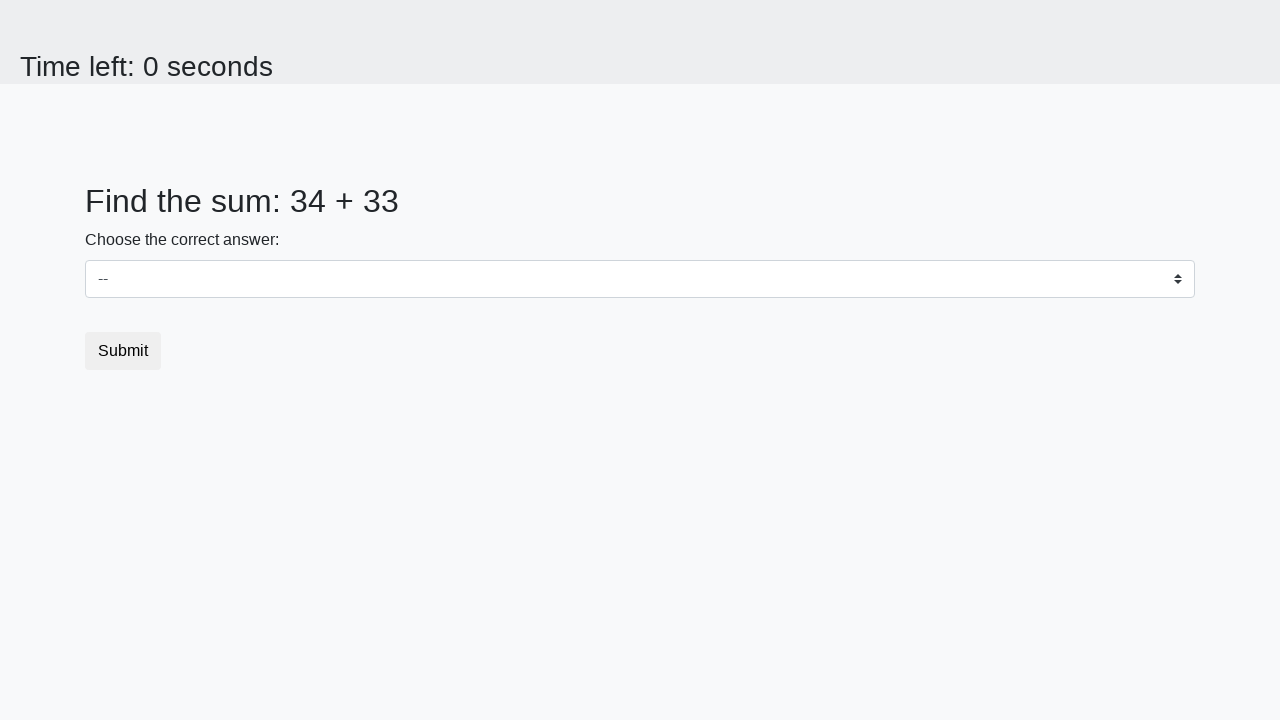

Calculated sum: 34 + 33 = 67
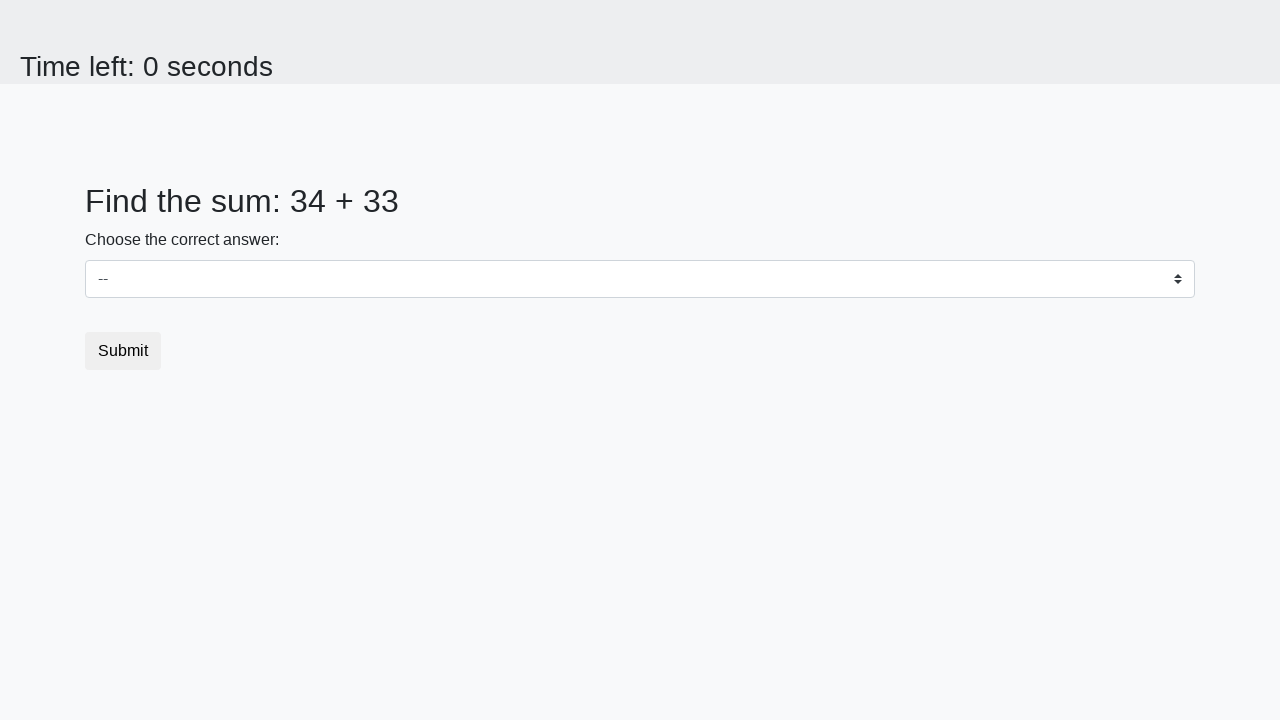

Selected sum value 67 from dropdown menu on select
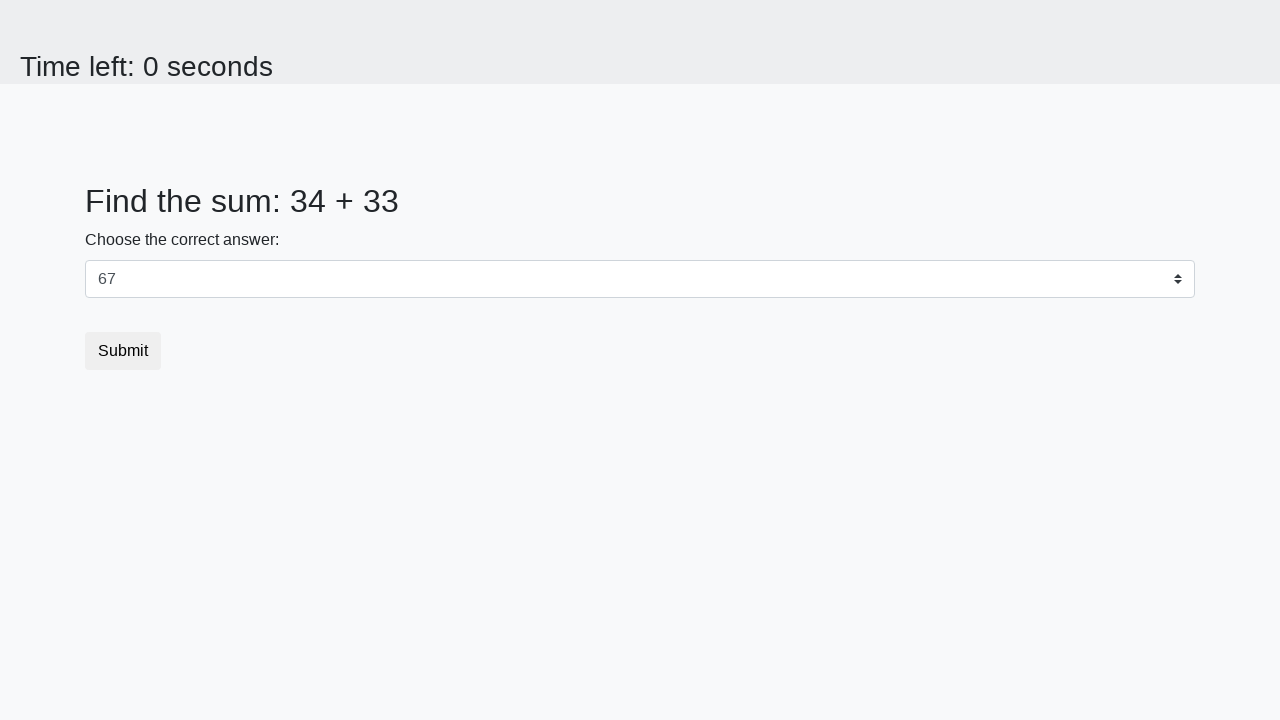

Clicked submit button at (123, 351) on button
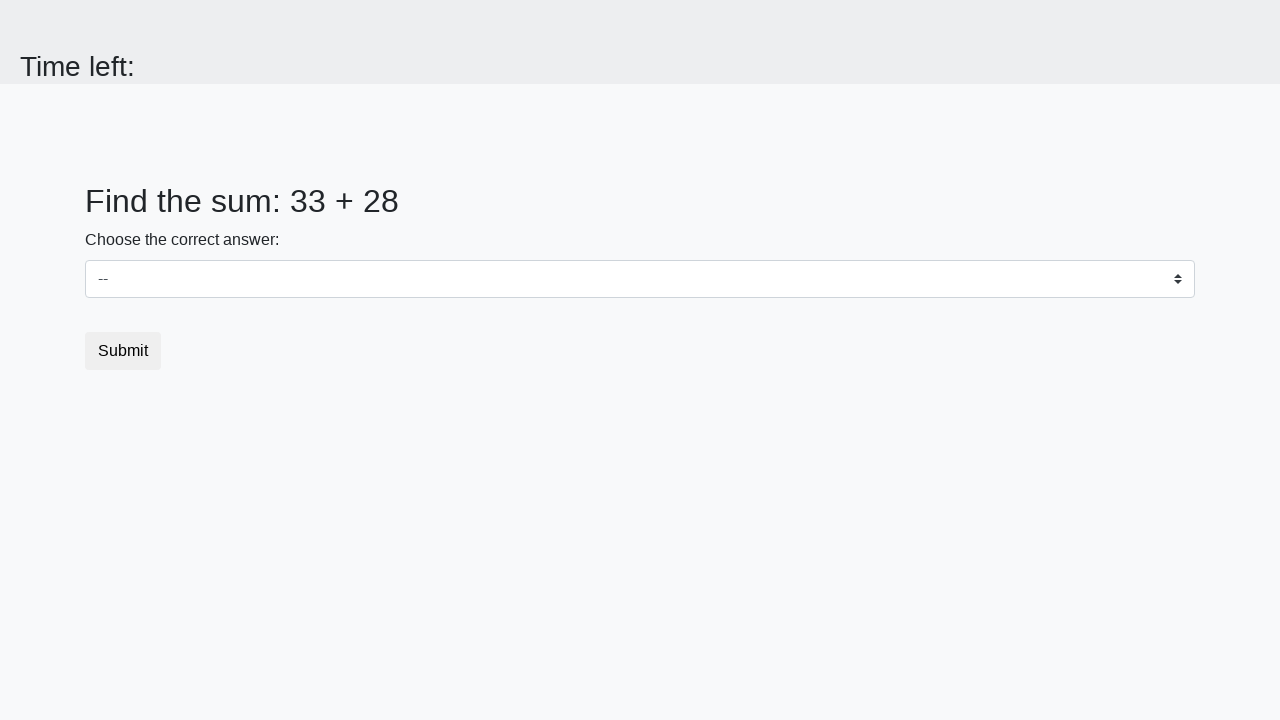

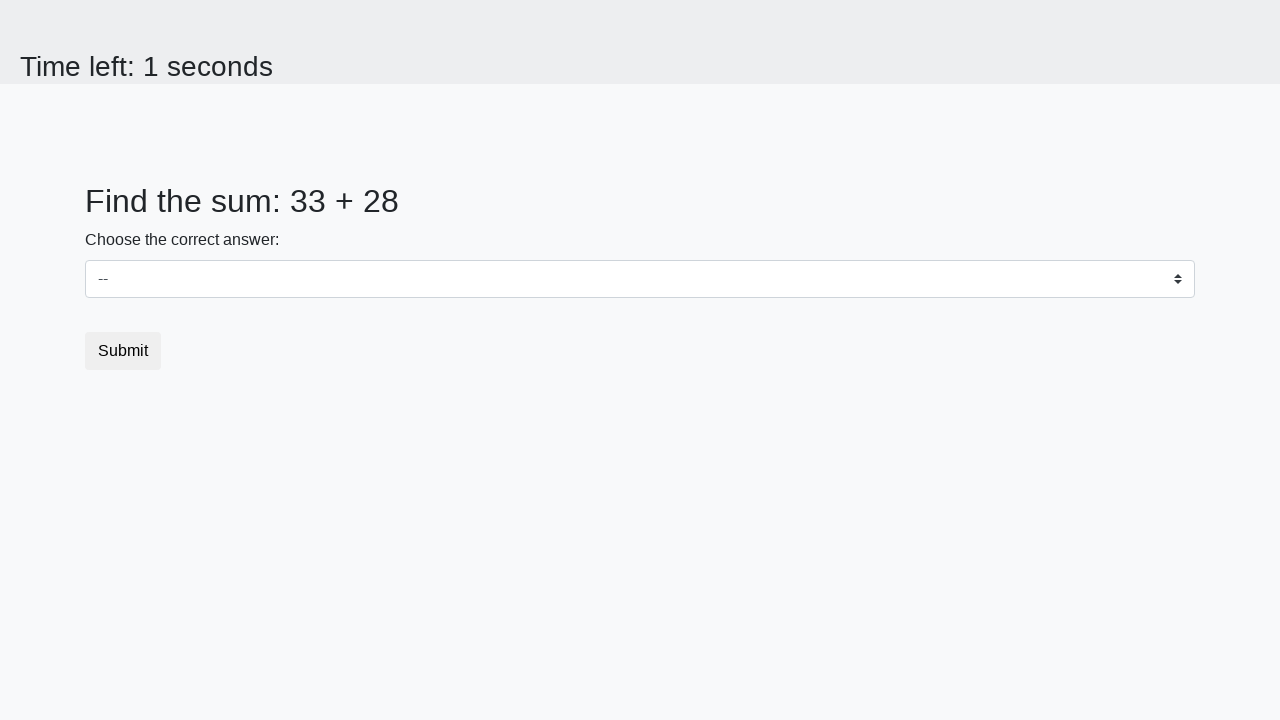